Tests keyboard actions on a form by entering text with shift key, selecting all text, copying it, and pasting it into the next field

Starting URL: https://demoqa.com/text-box

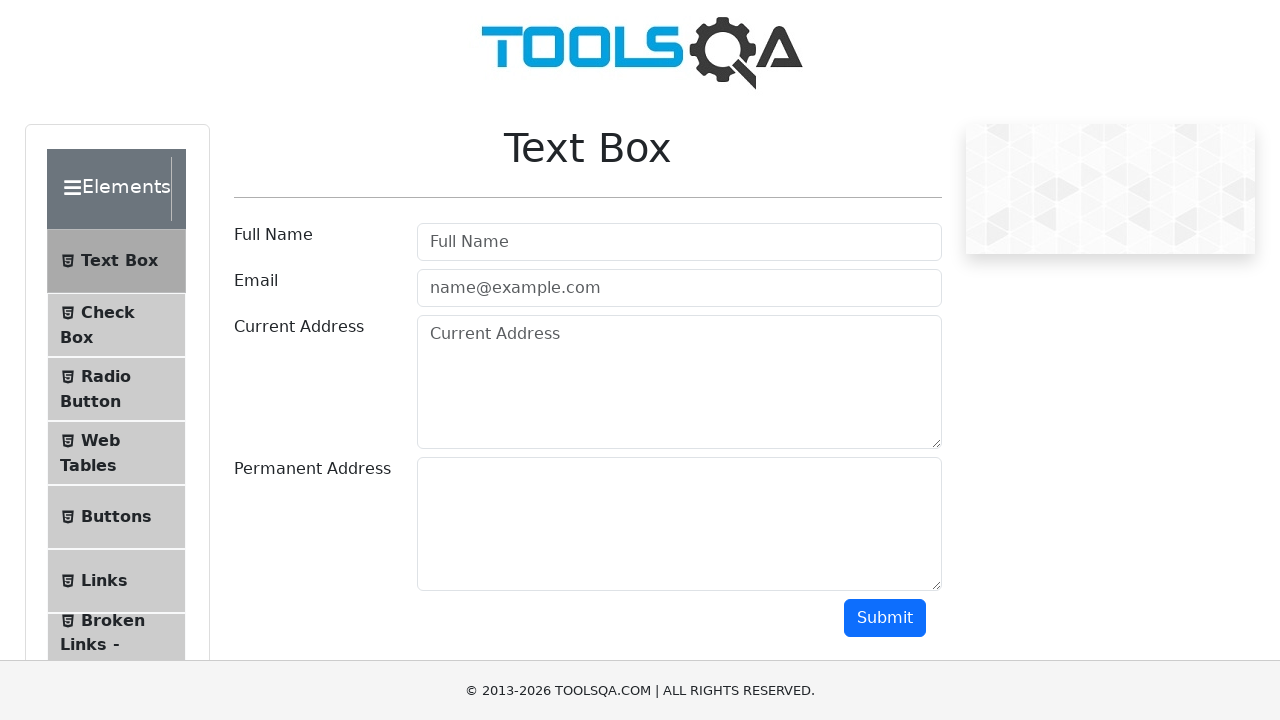

Clicked on the username field at (679, 242) on xpath=//input[@id='userName']
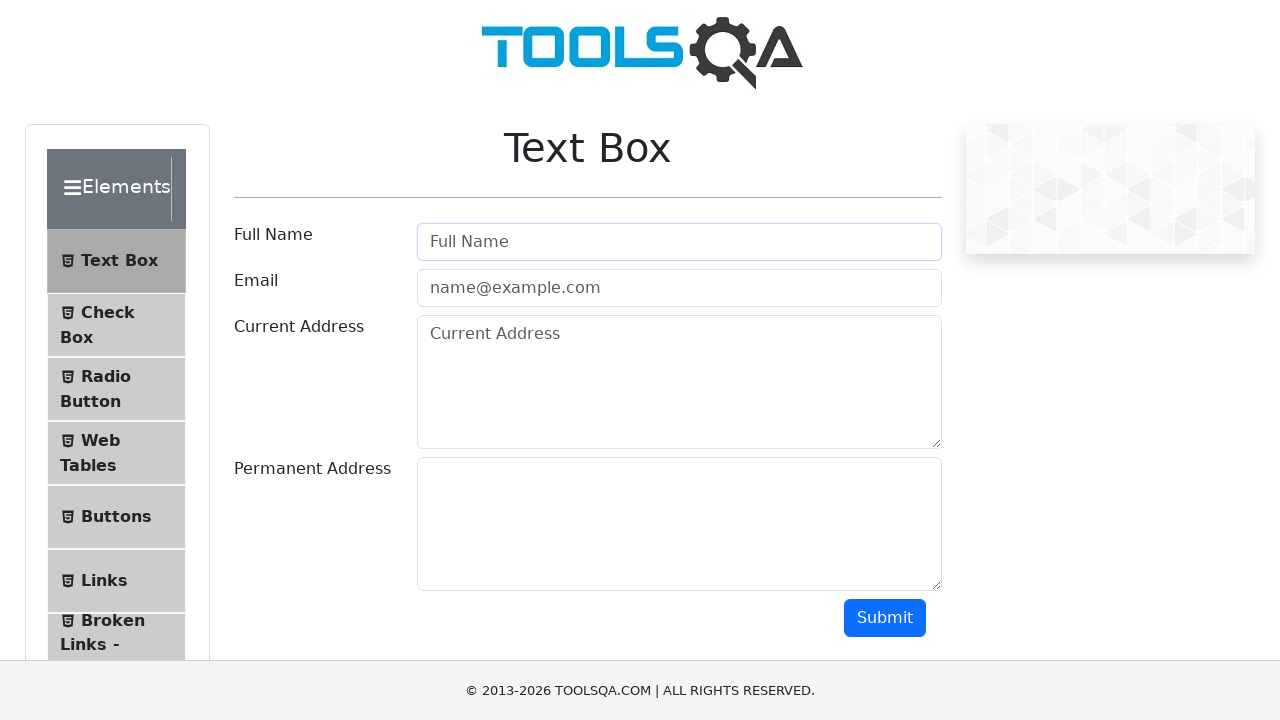

Pressed and held Shift key
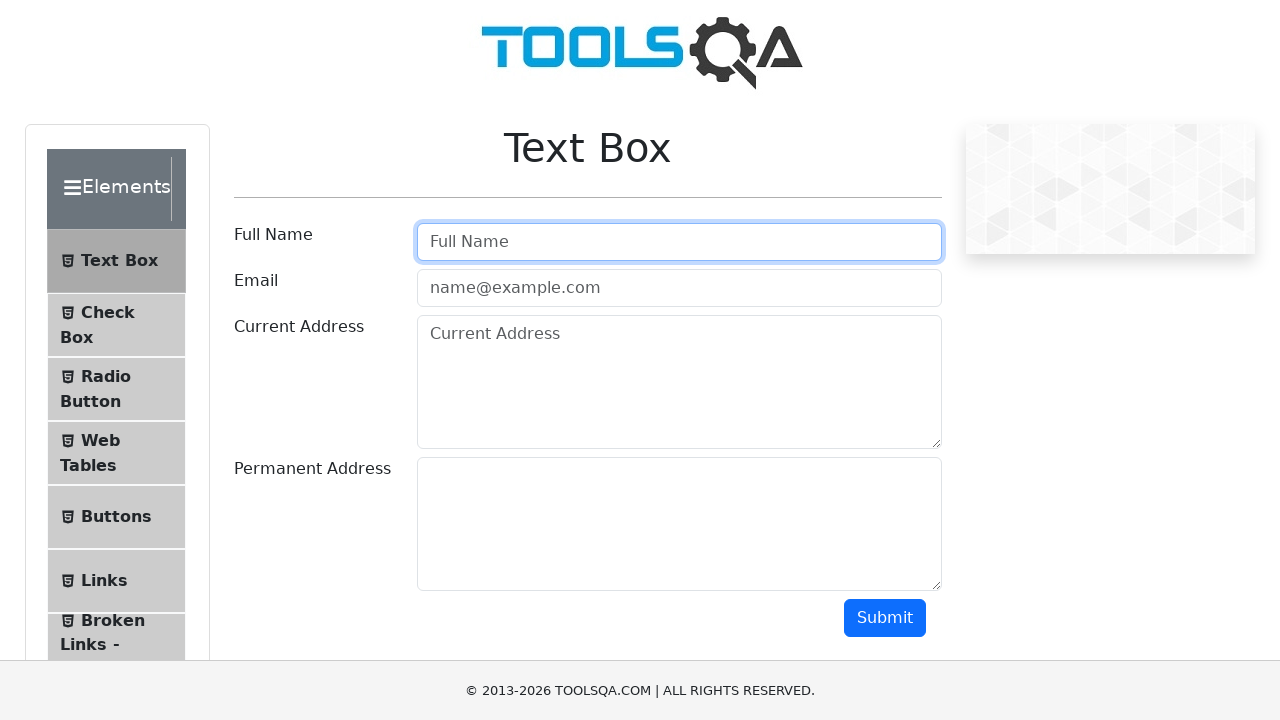

Typed 'testuser' with Shift key held down
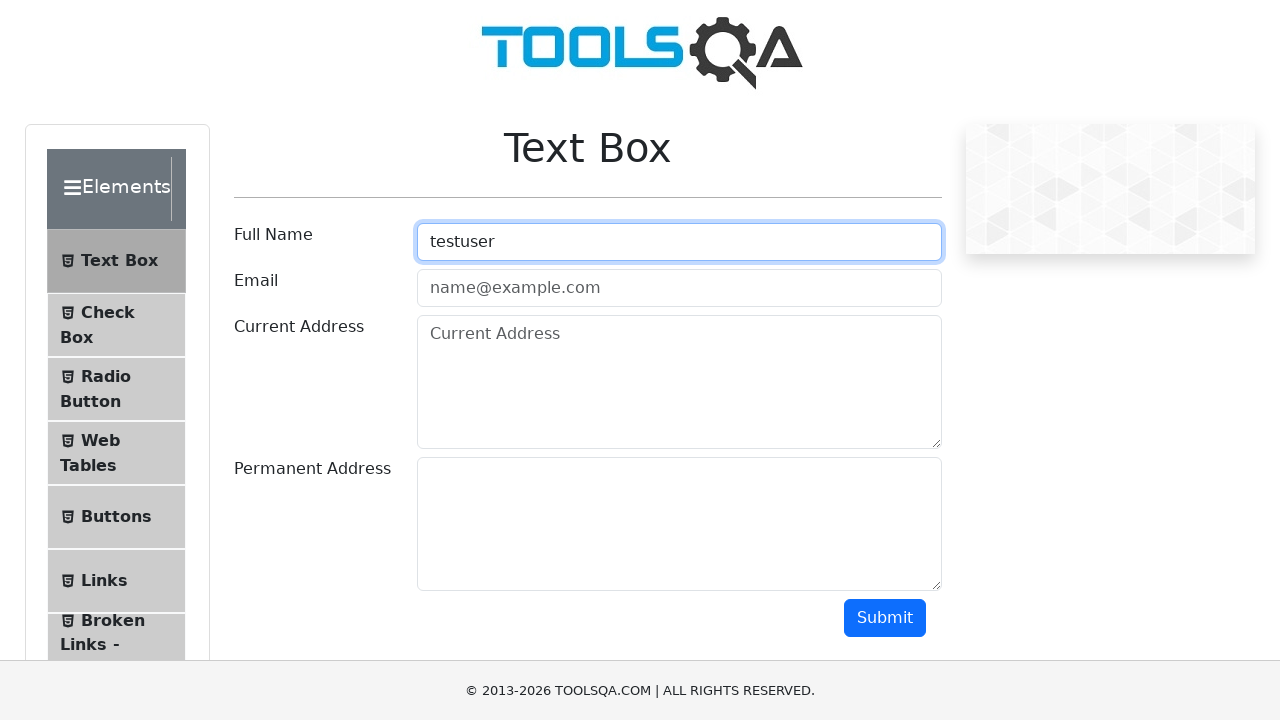

Released Shift key
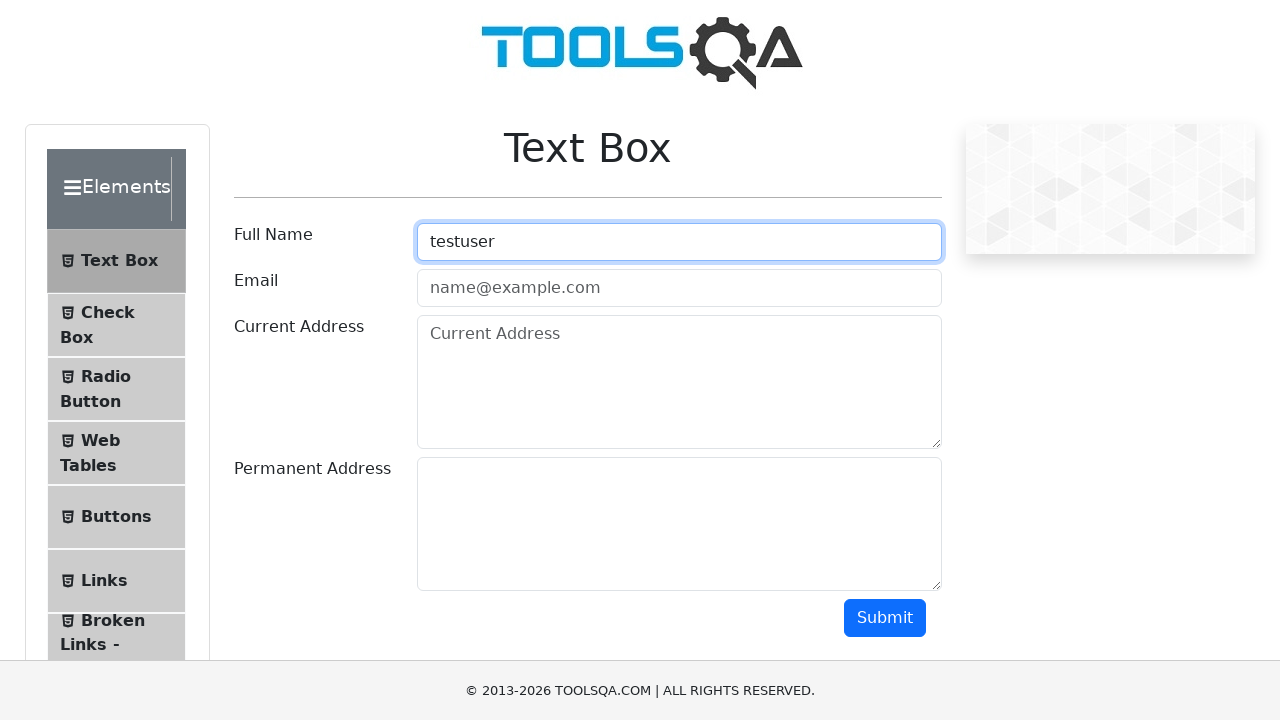

Pressed and held Control key
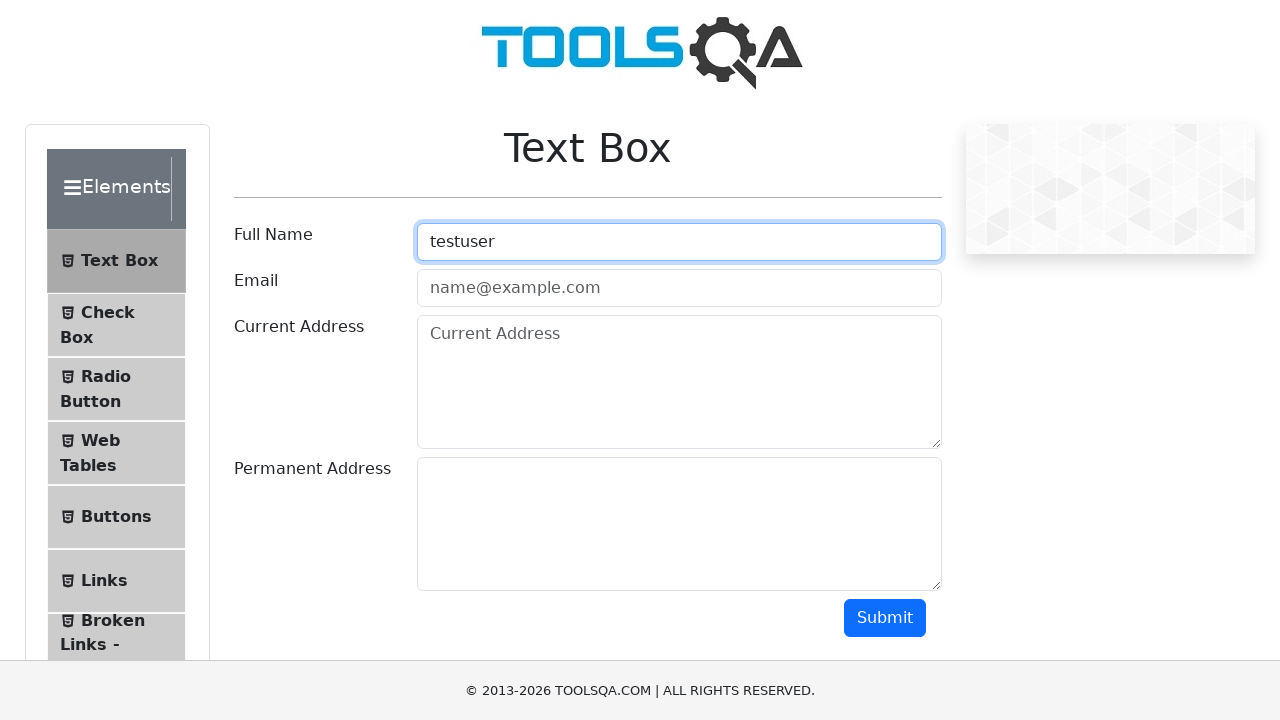

Pressed 'A' to select all text
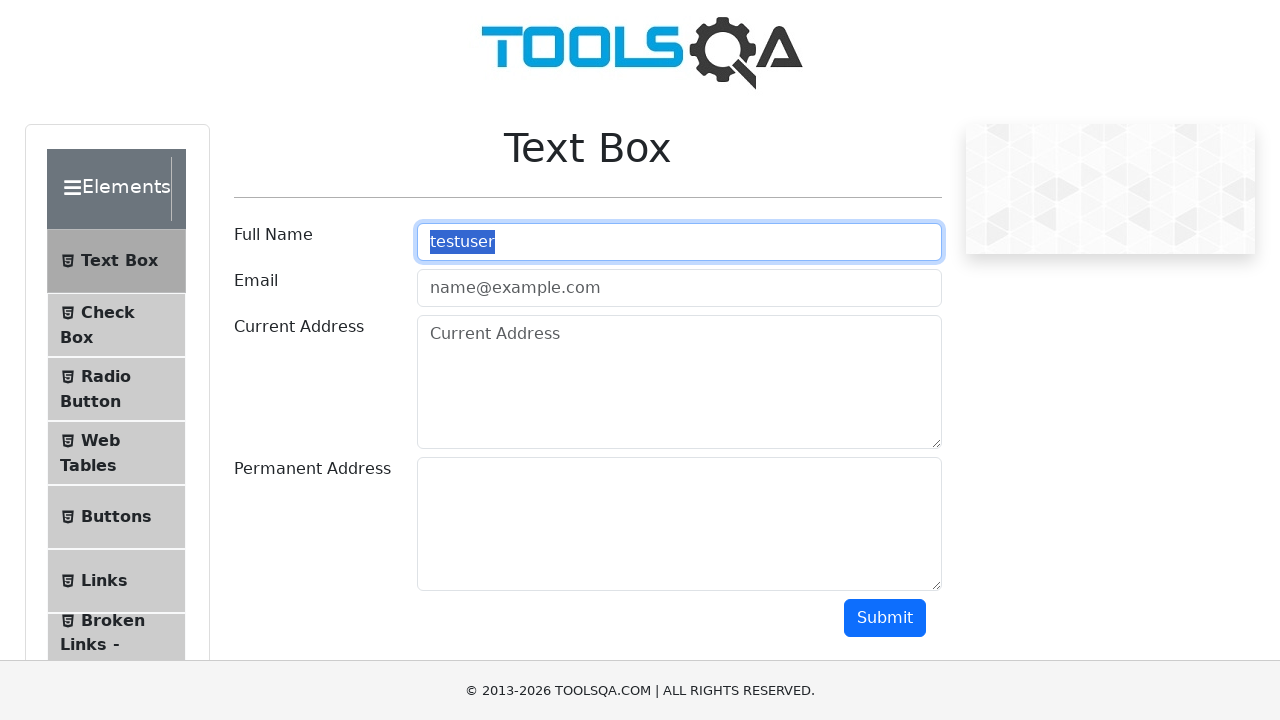

Released Control key
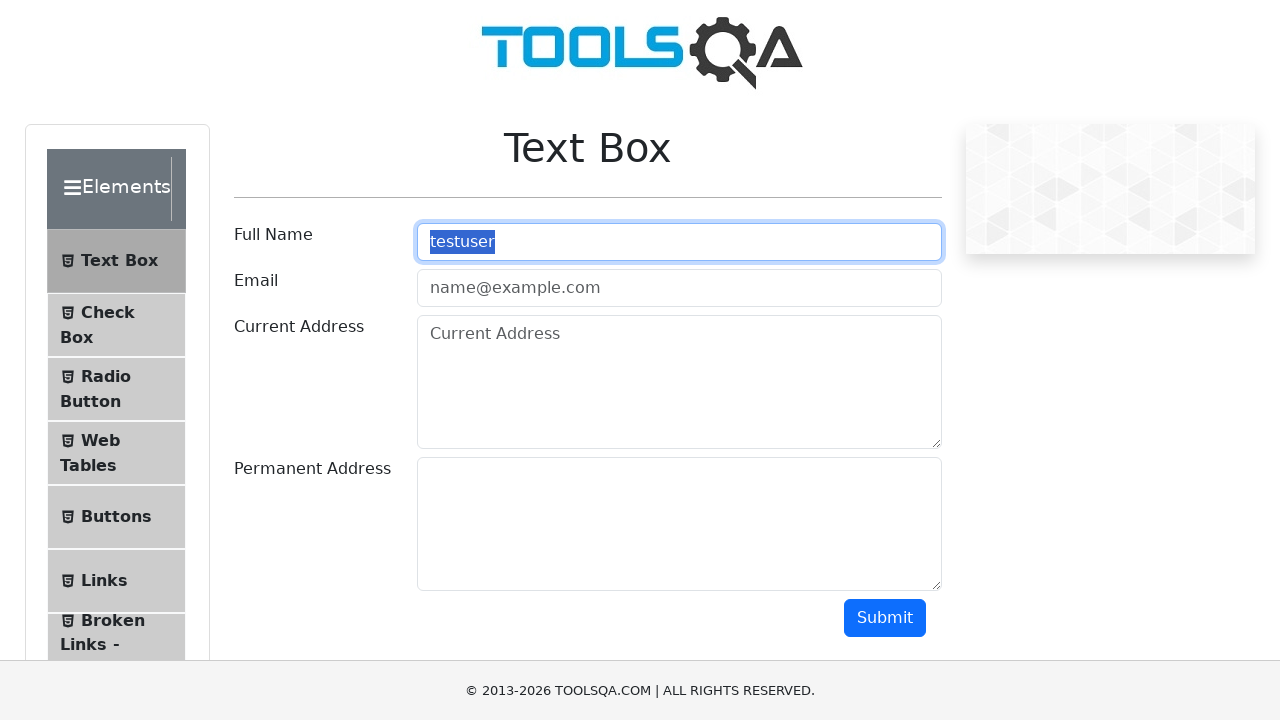

Pressed and held Control key
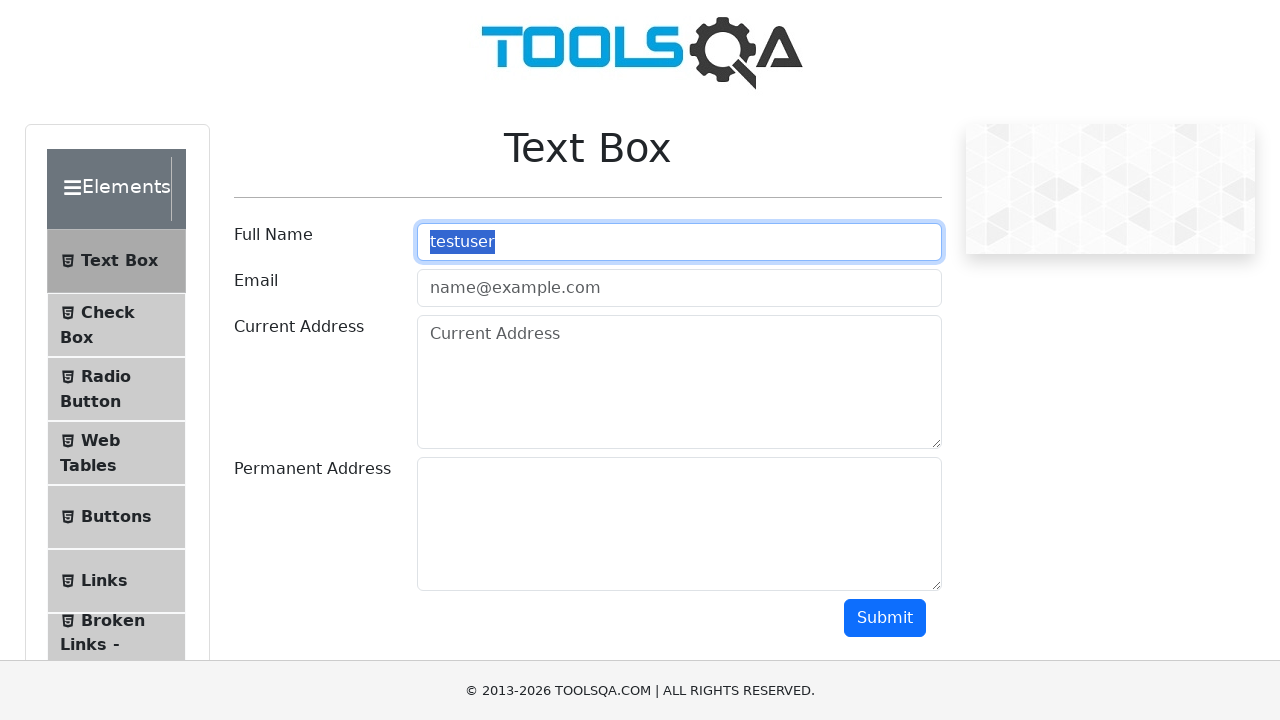

Pressed 'C' to copy selected text
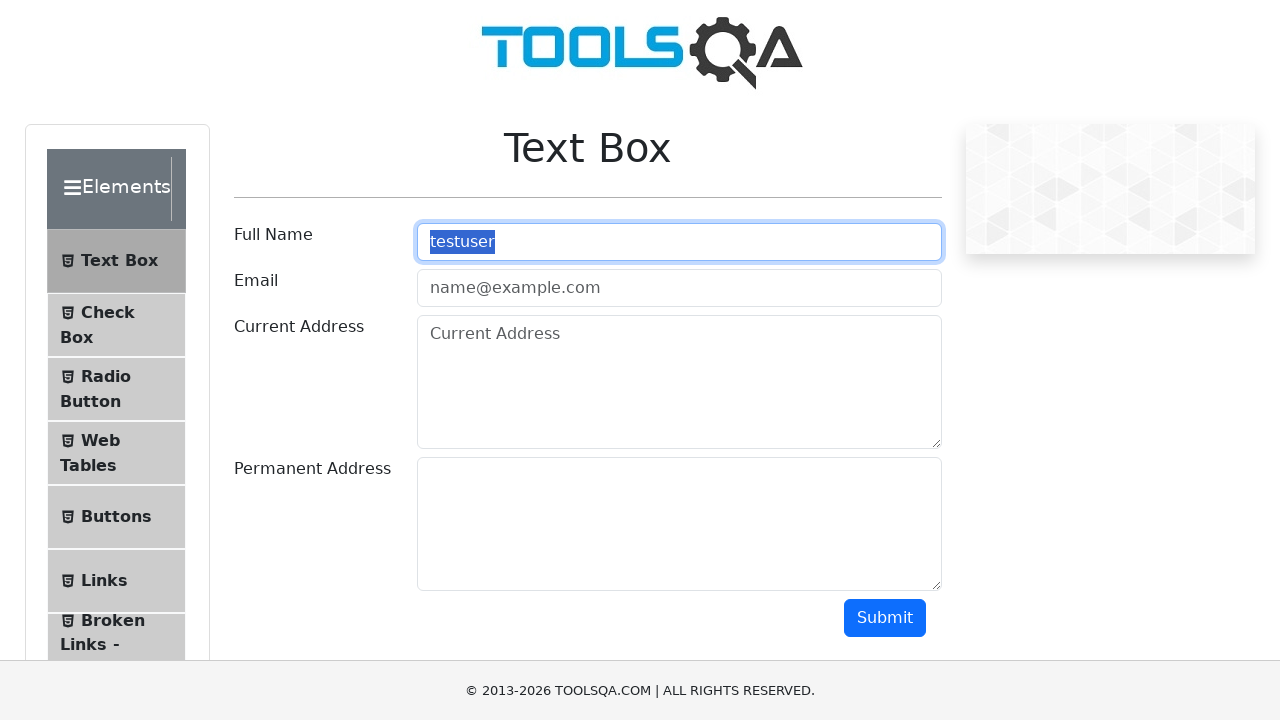

Released Control key
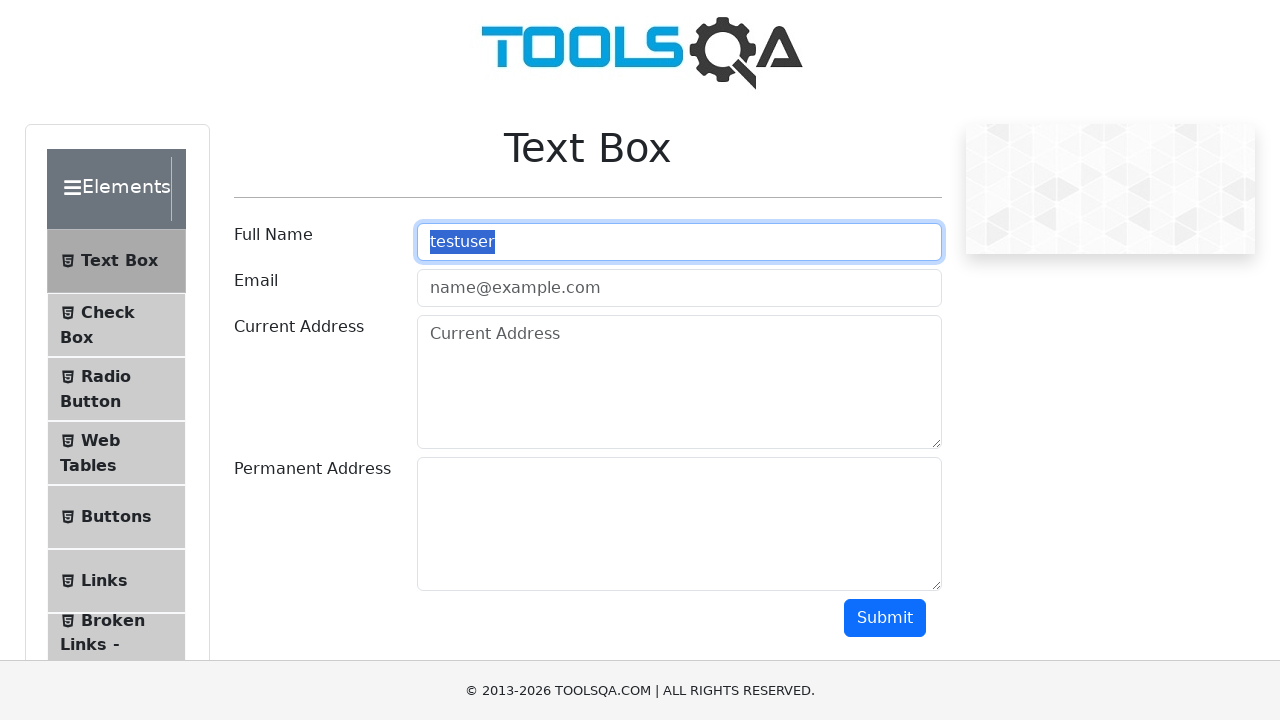

Pressed Tab to move to the next field
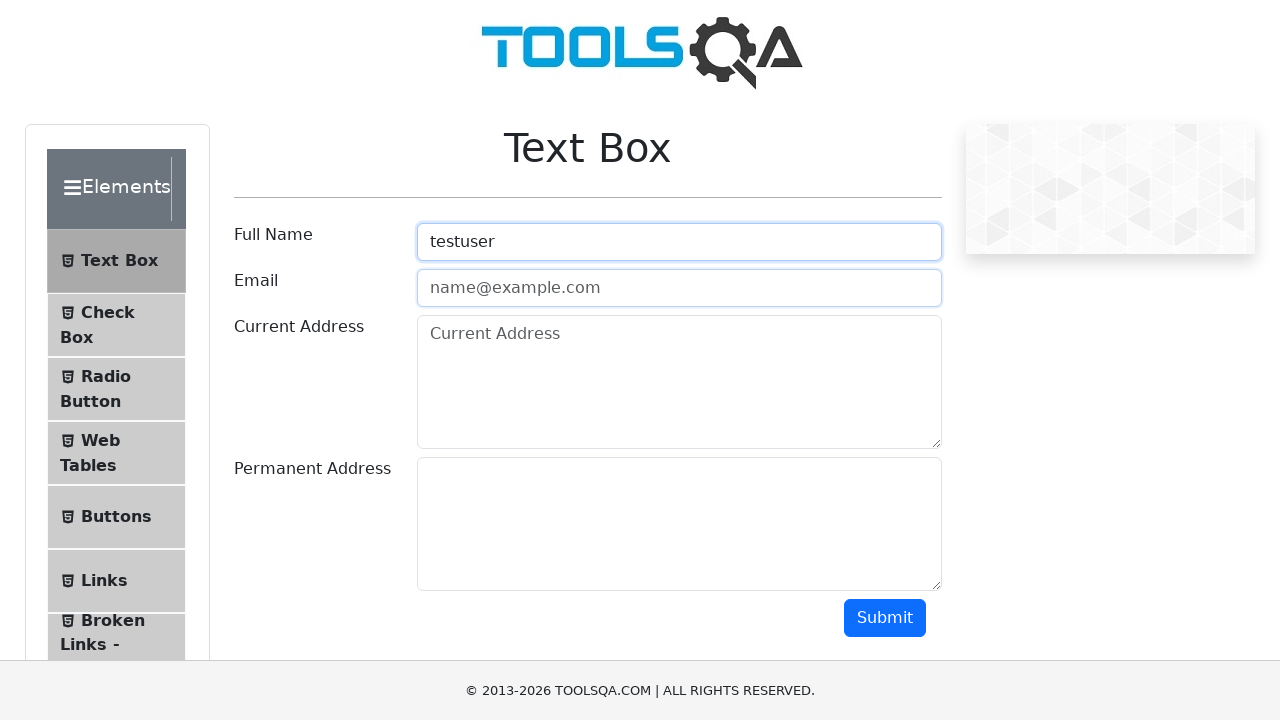

Pressed and held Control key
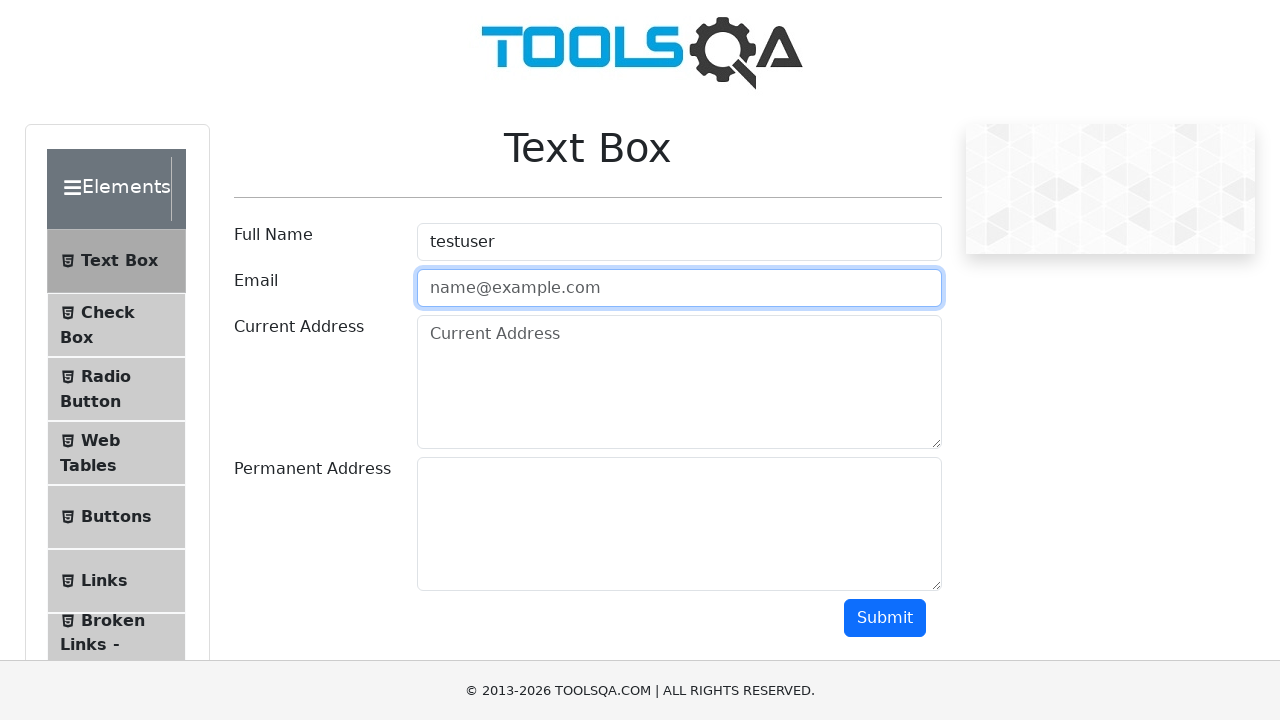

Pressed 'V' to paste copied text
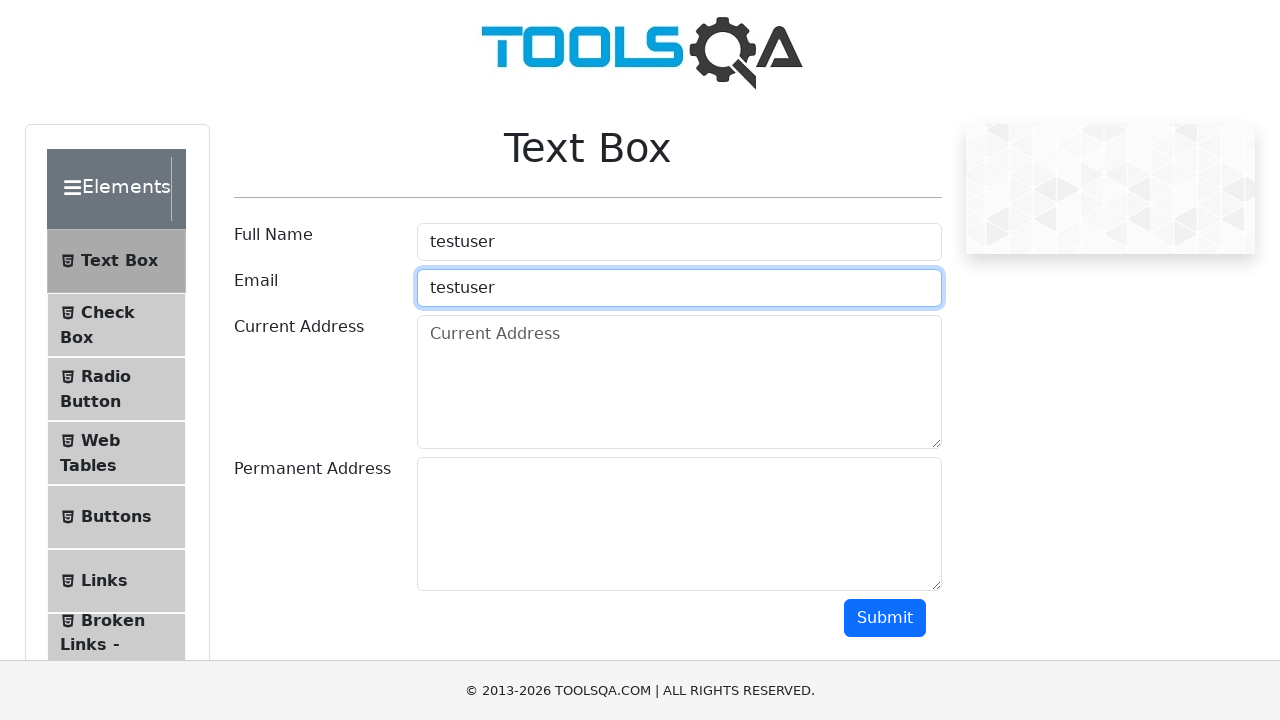

Released Control key
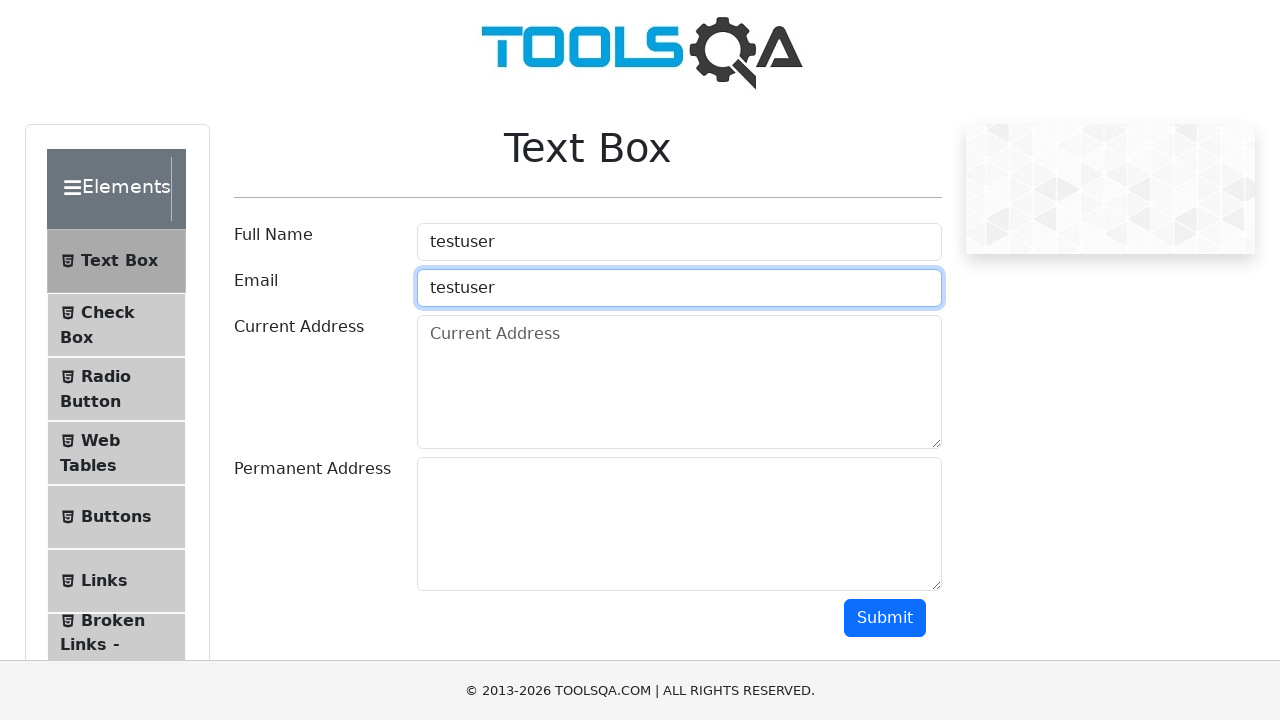

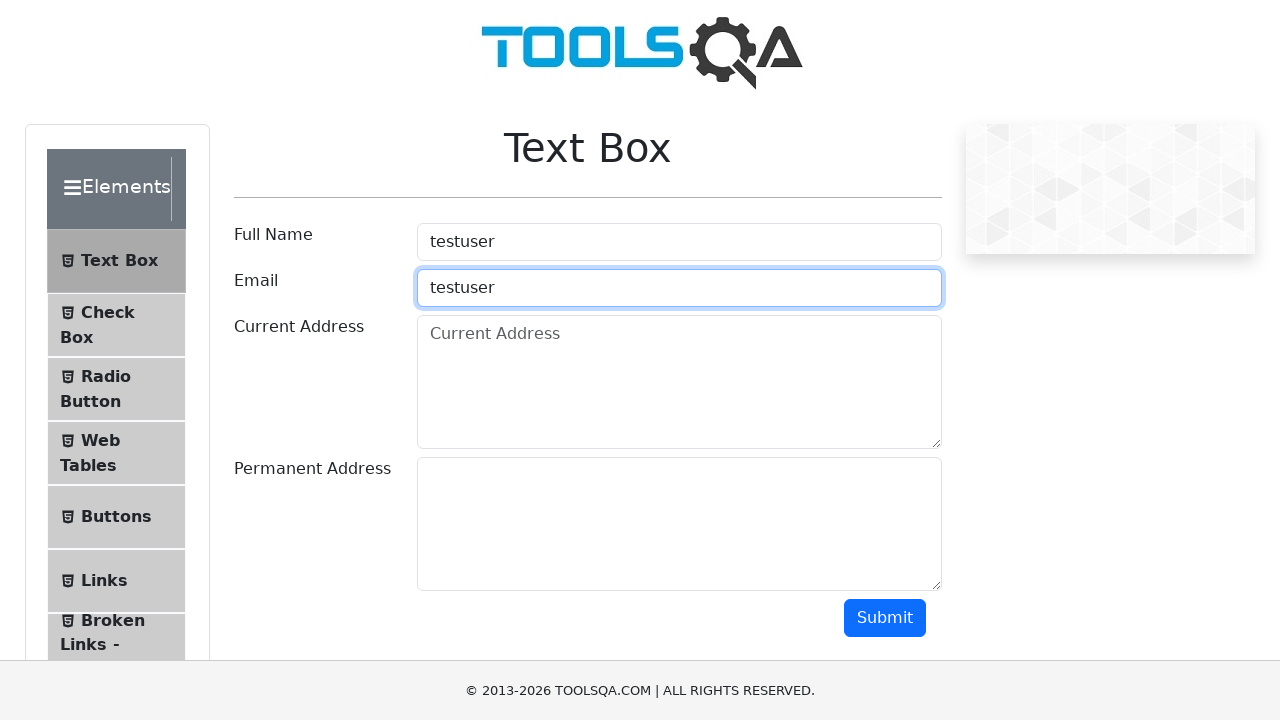